Solves a math challenge by extracting a value from an image attribute, calculating the result, and submitting the form with checkbox and radio button selections

Starting URL: http://suninjuly.github.io/get_attribute.html

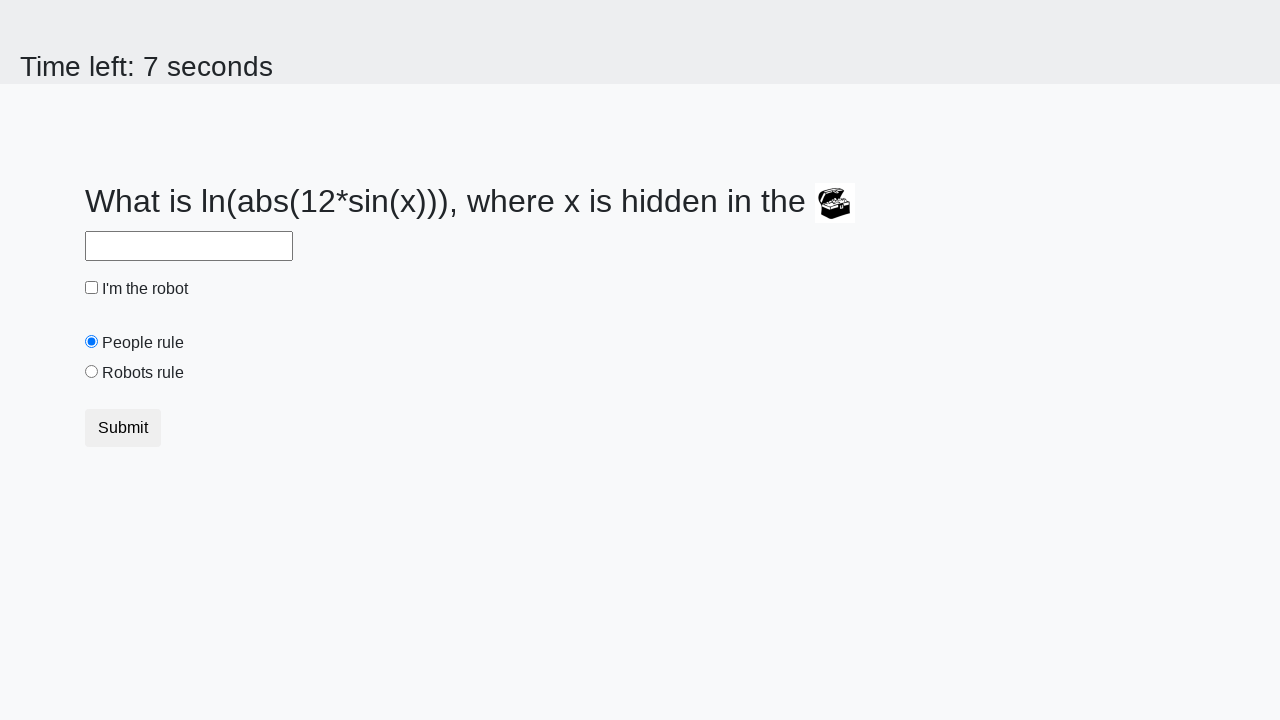

Located the first image element
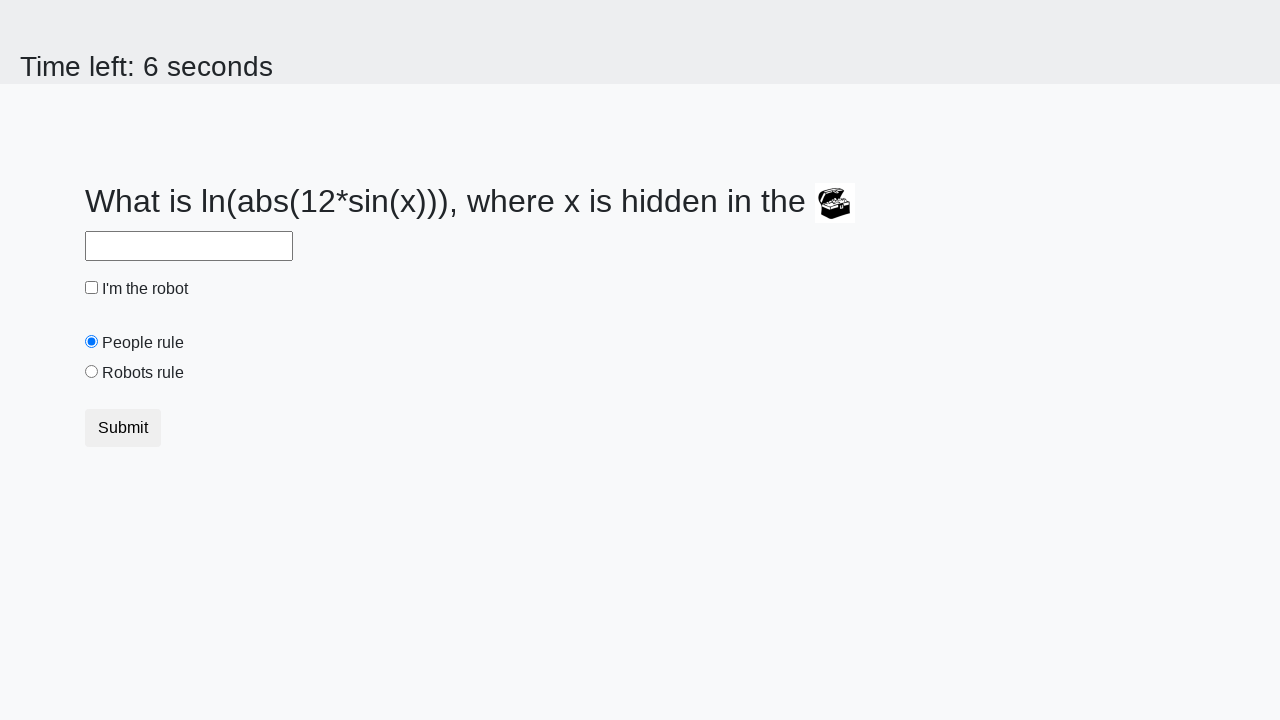

Extracted valuex attribute from image
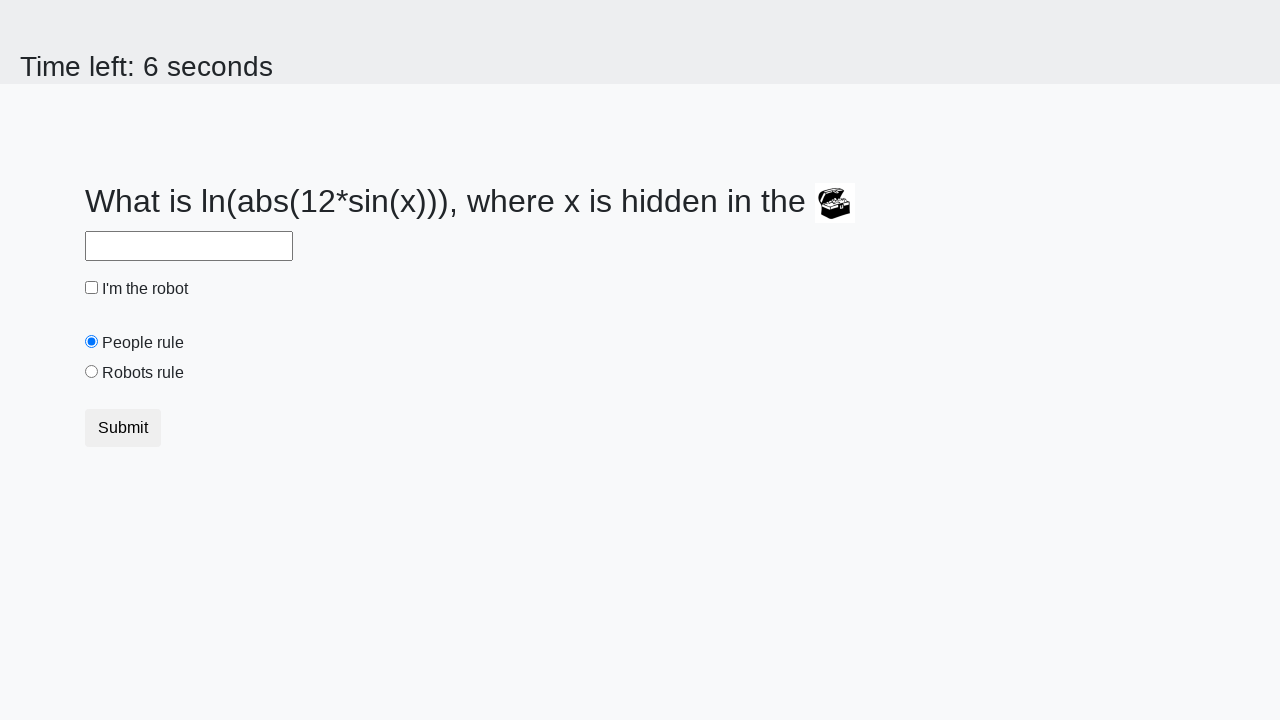

Calculated math challenge result using logarithm formula
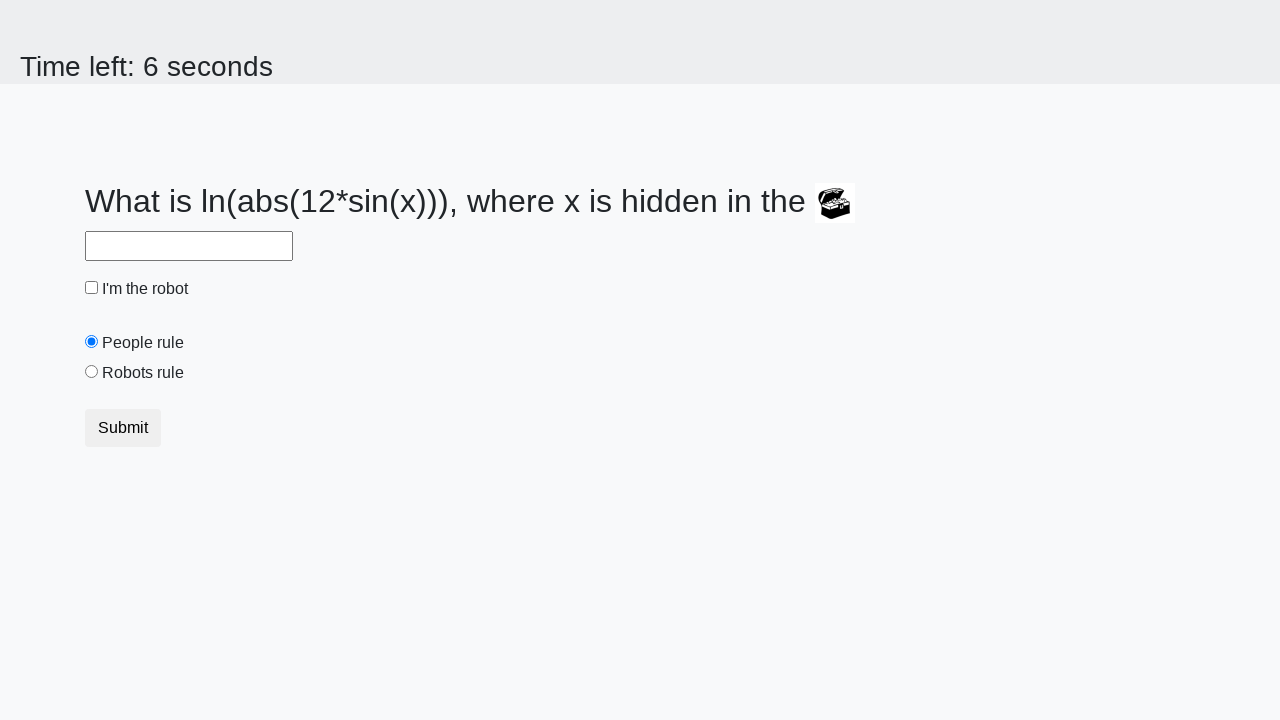

Filled answer field with calculated value on #answer
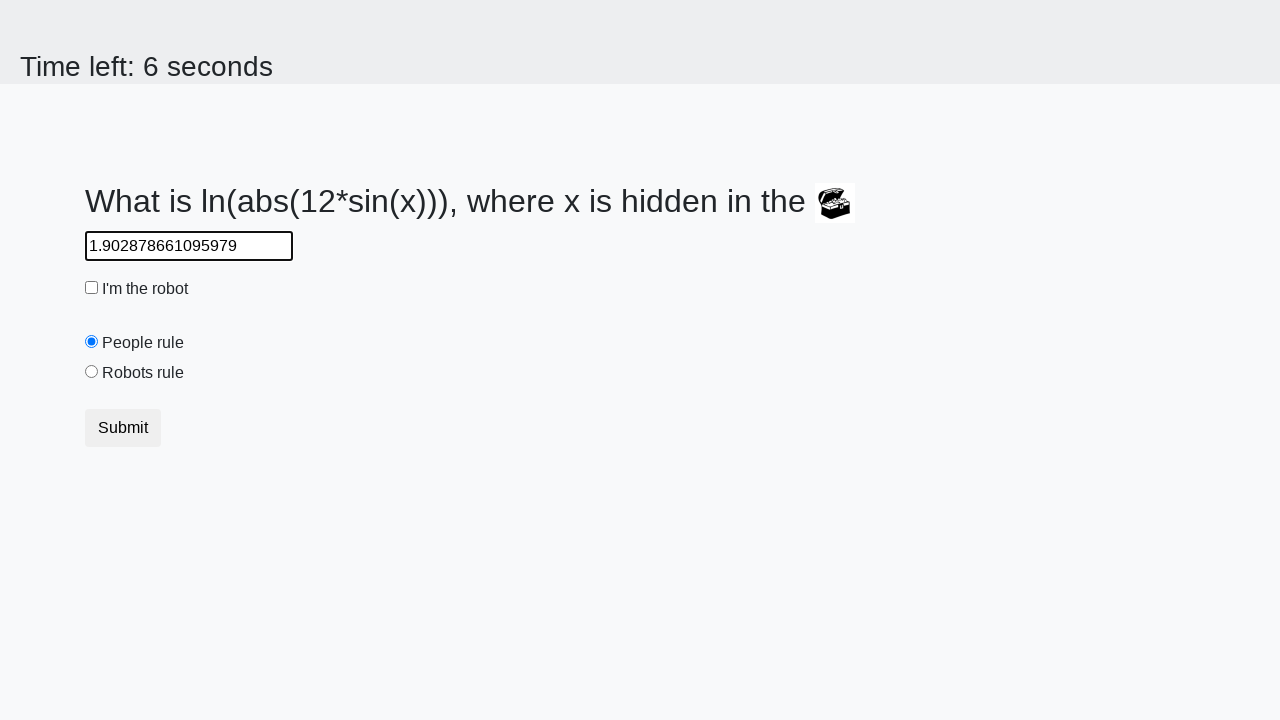

Checked the robot checkbox at (92, 288) on #robotCheckbox
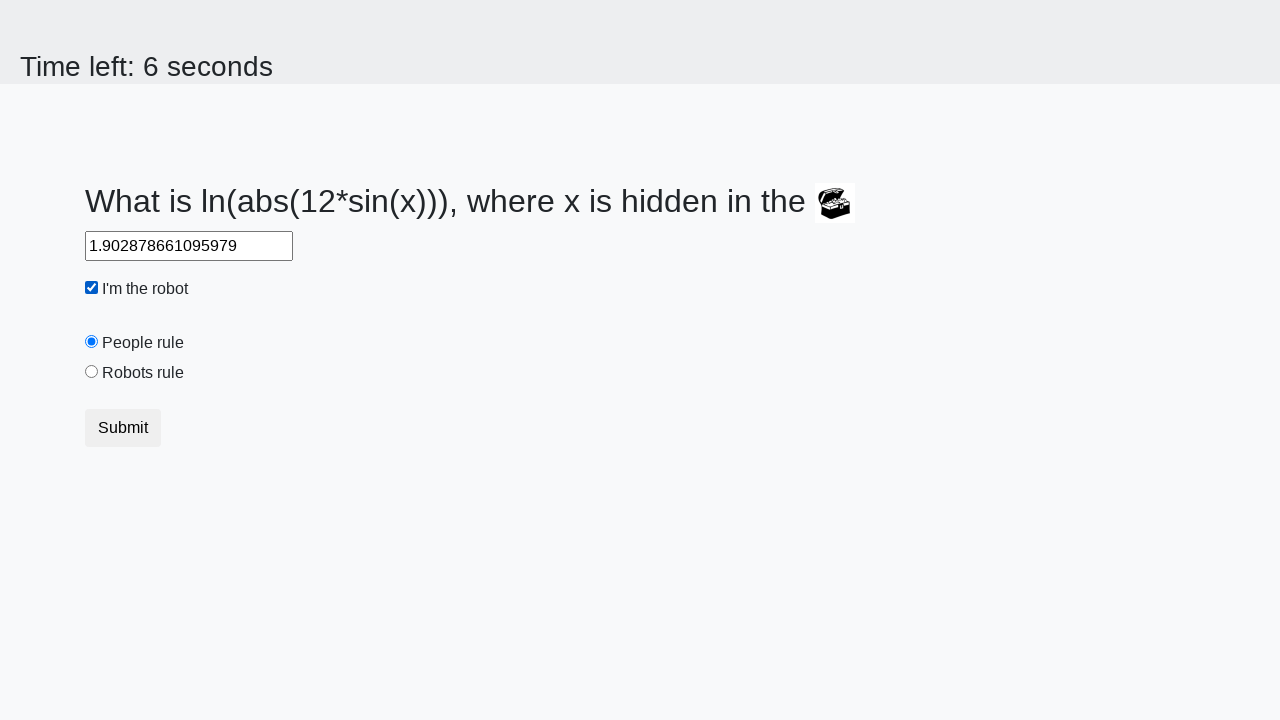

Selected the robots rule radio button at (92, 372) on #robotsRule
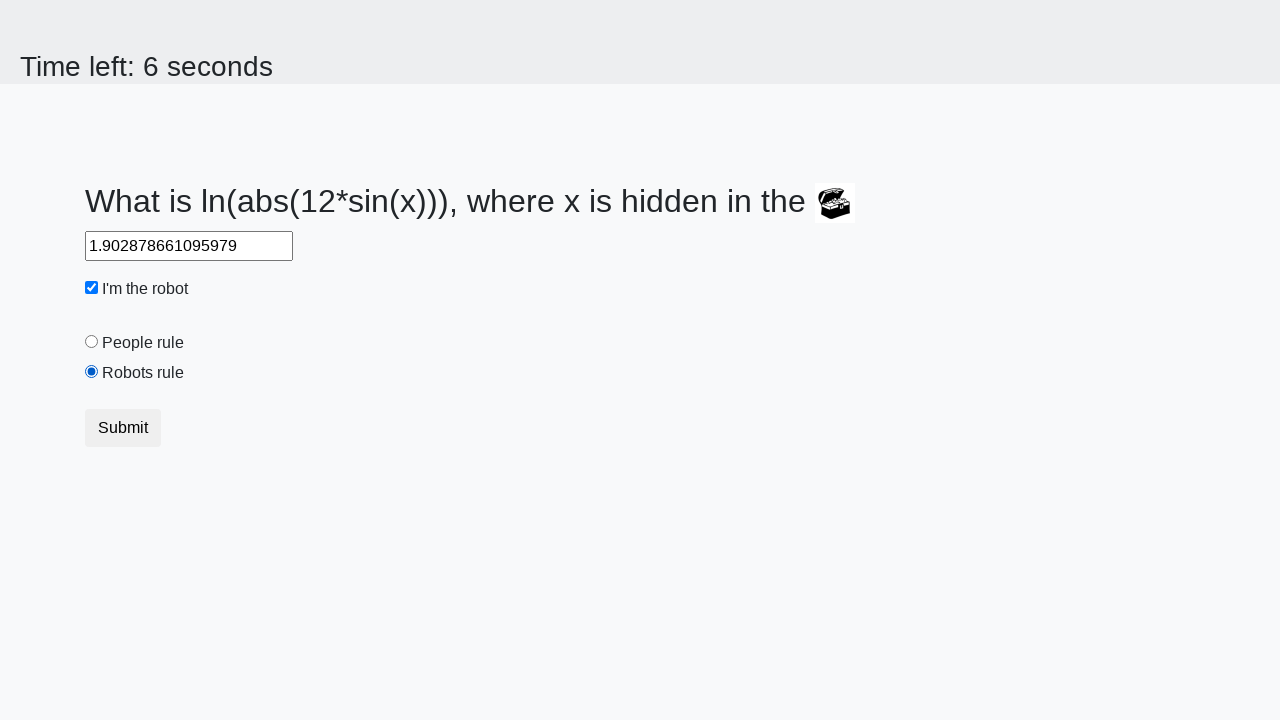

Clicked Submit button to submit the form at (123, 428) on button:text('Submit')
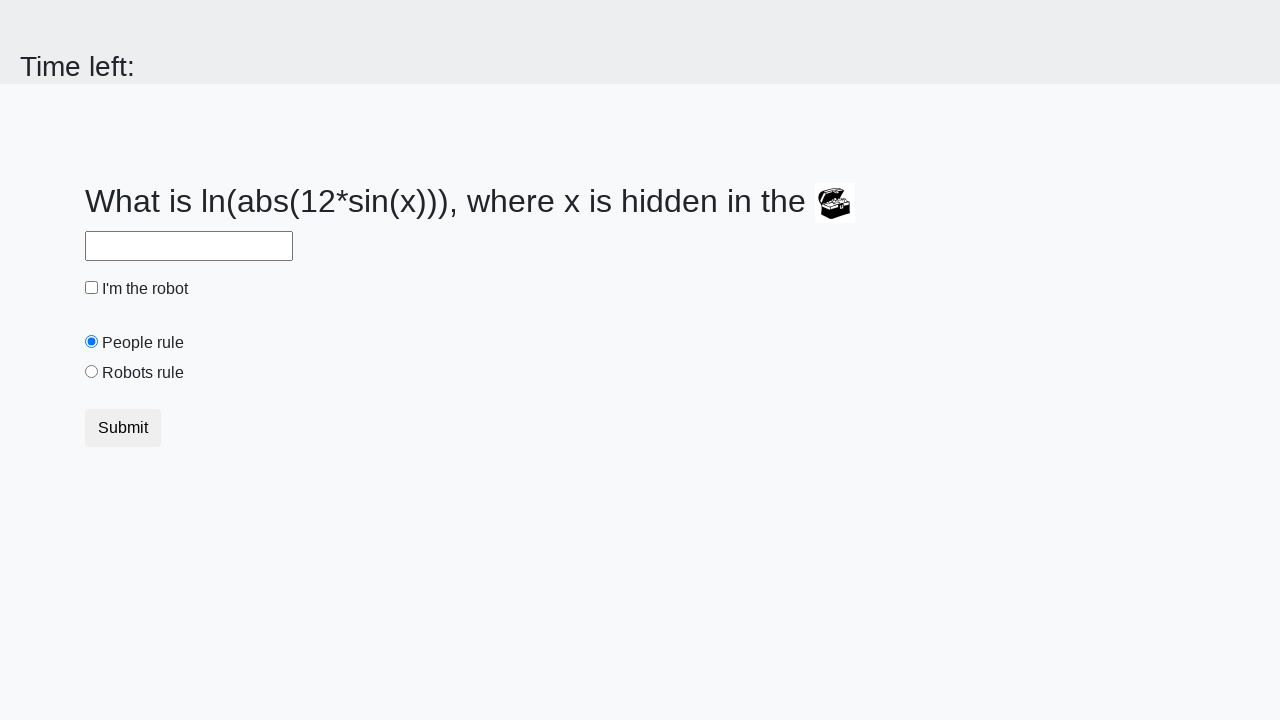

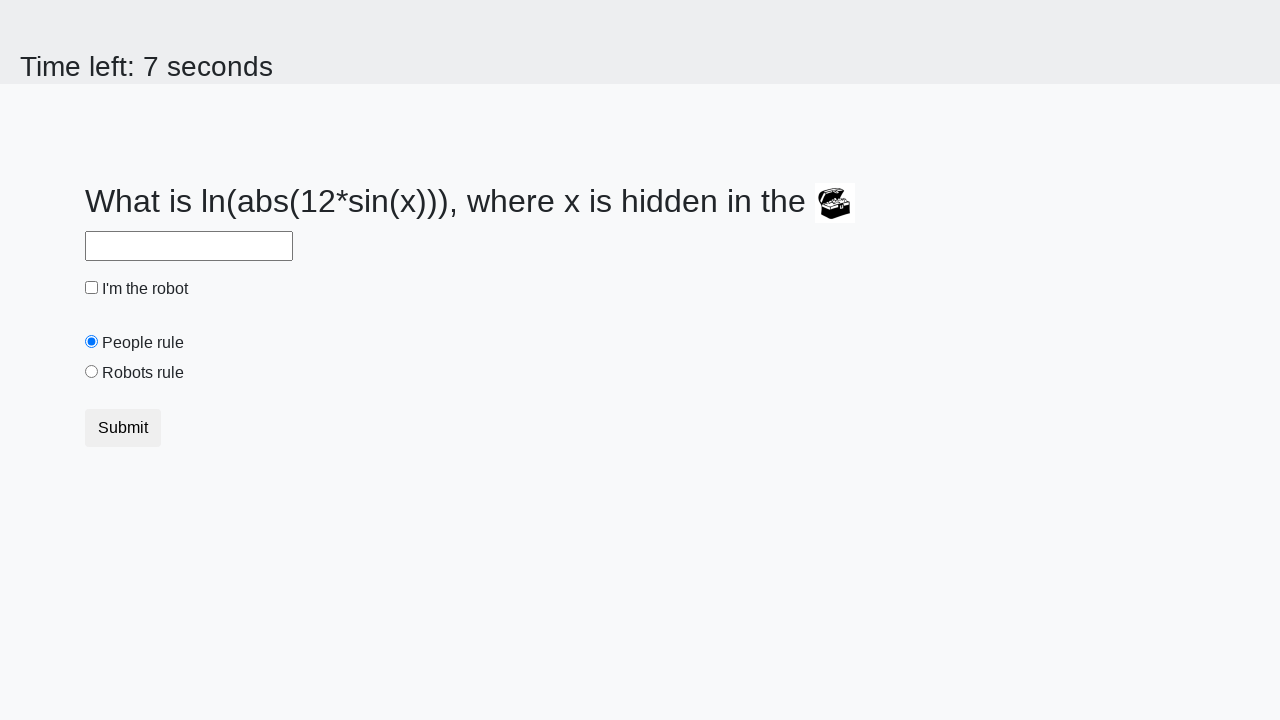